Tests clicking a primary button on a UI testing playground page and handling the resulting JavaScript alert dialog by accepting it.

Starting URL: http://uitestingplayground.com/classattr

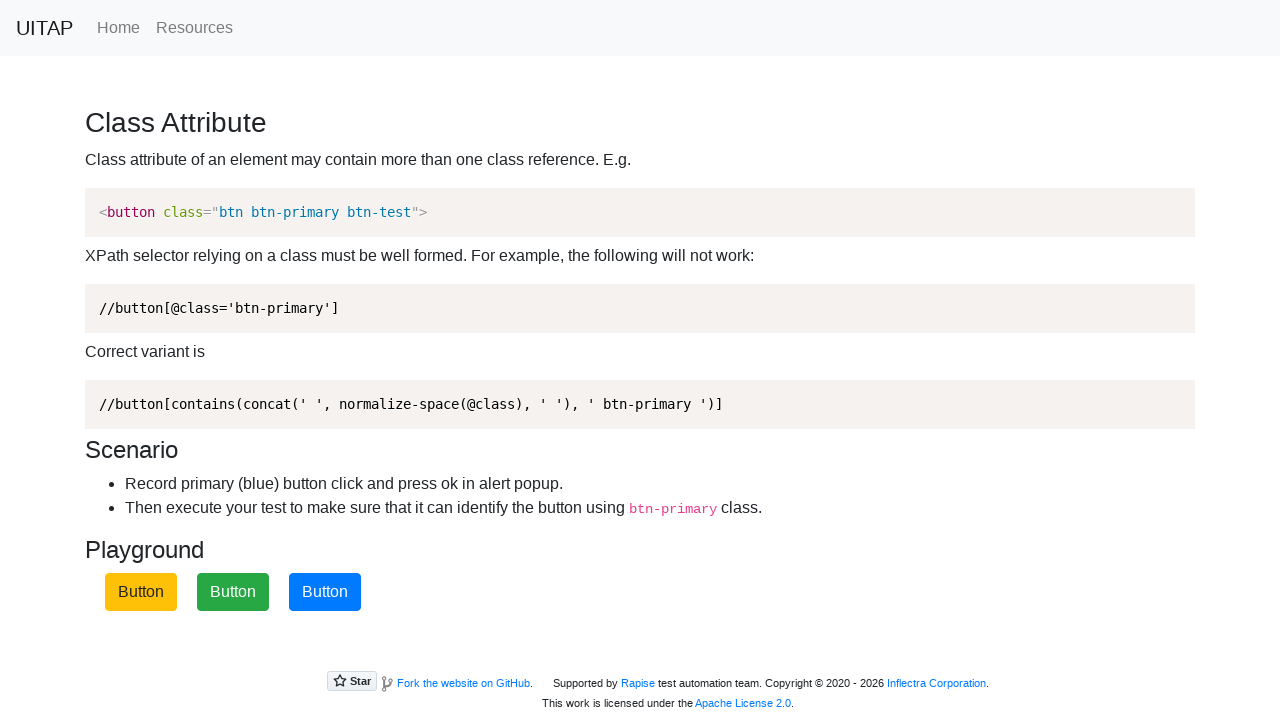

Clicked the primary button on the class attribute page at (325, 592) on .btn-primary
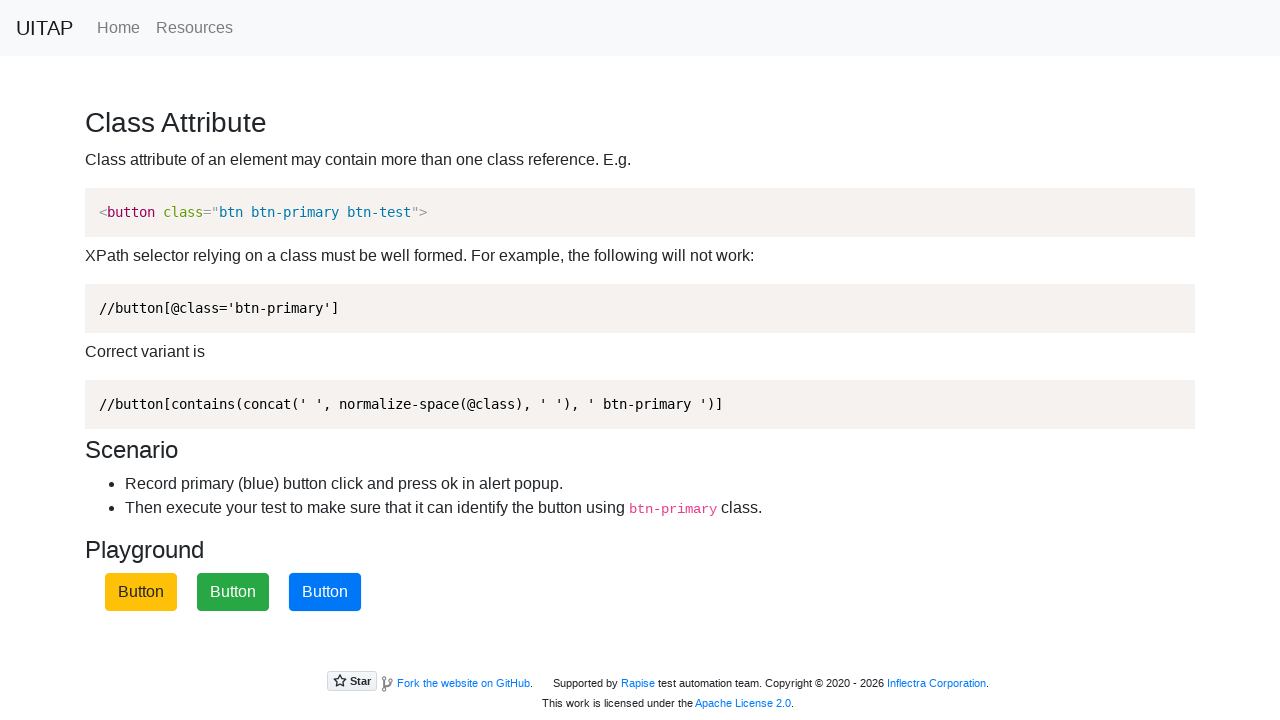

Set up dialog handler to accept alerts
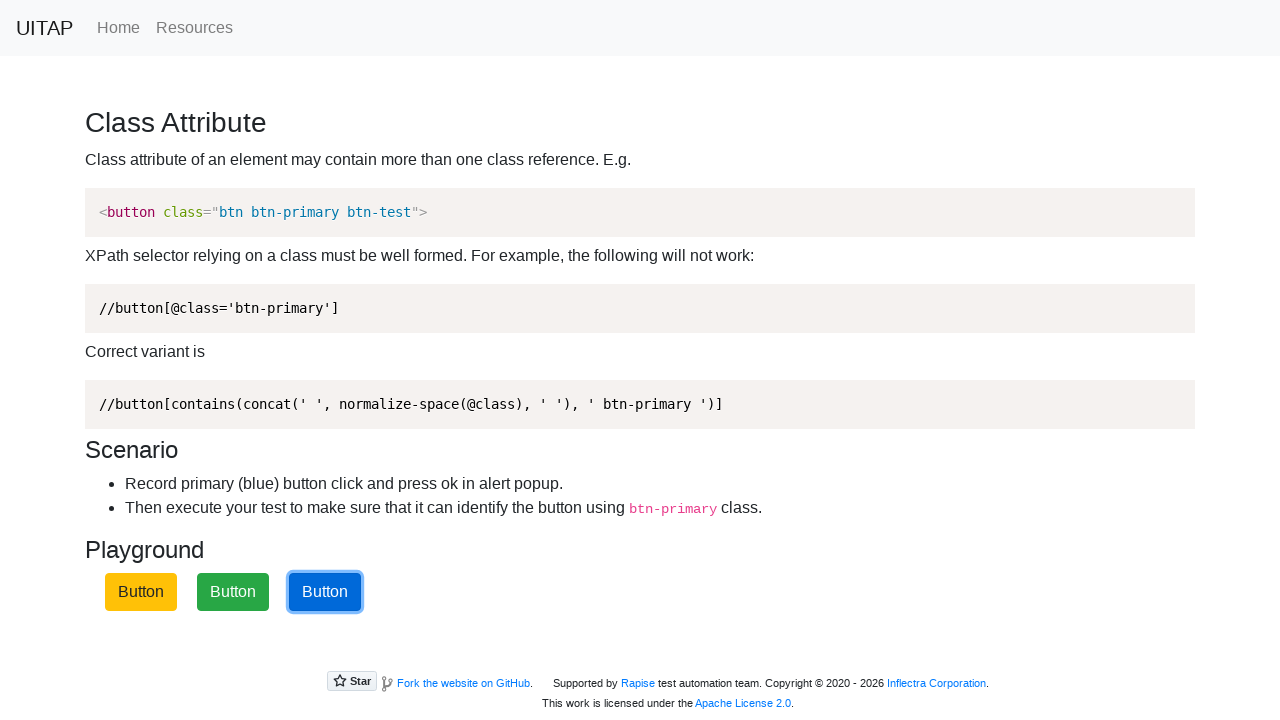

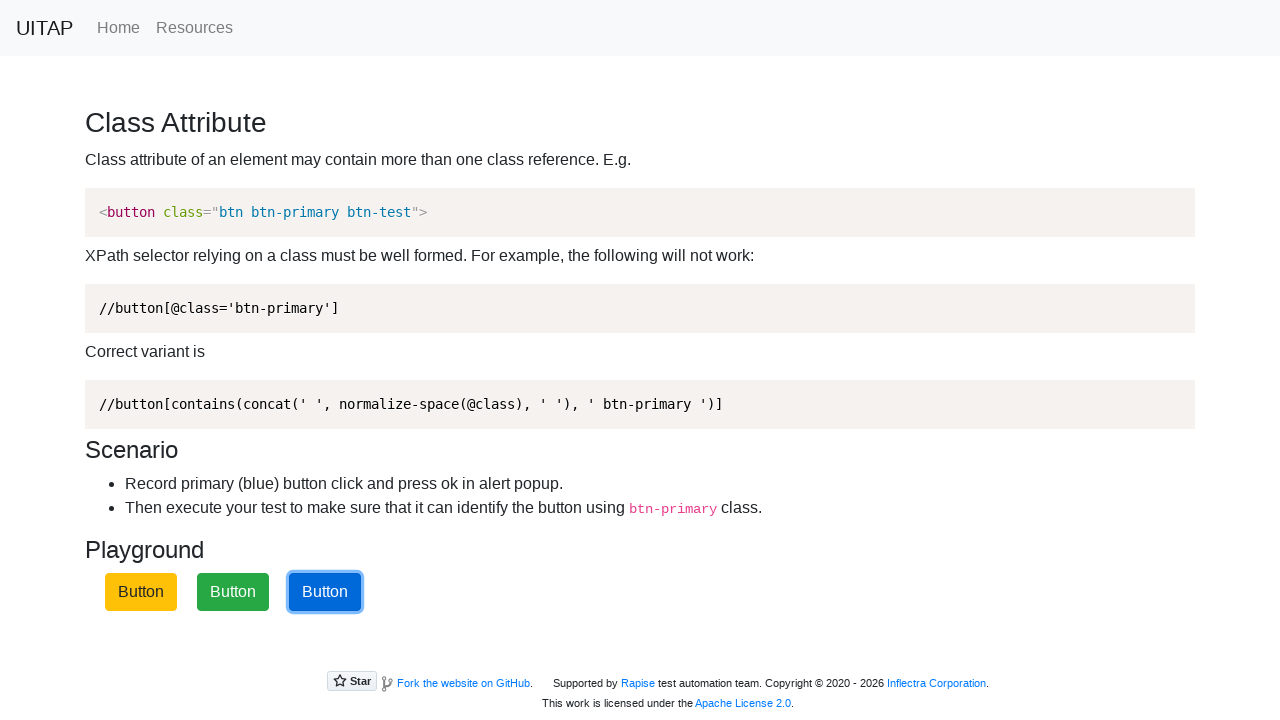